Tests marking all items in the list as completed at once using the toggle-all button.

Starting URL: https://demo.playwright.dev/todomvc/#/

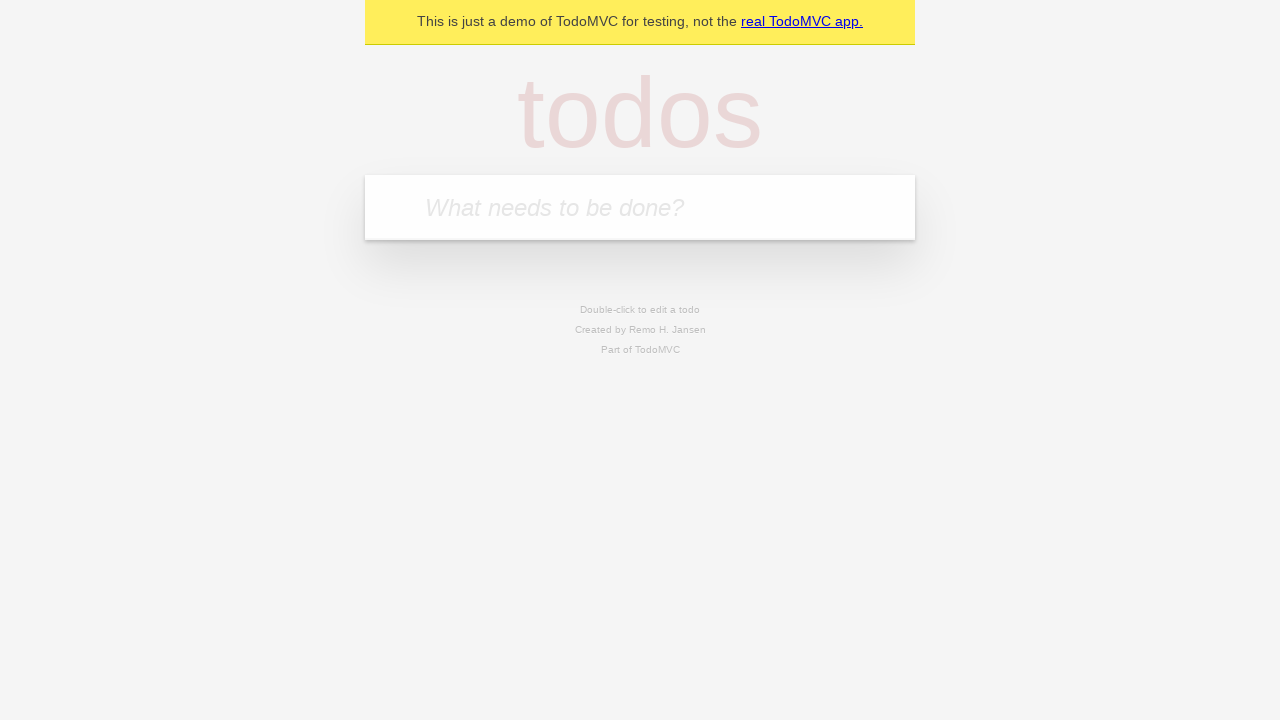

Filled new todo input field with 'First Task' on .new-todo
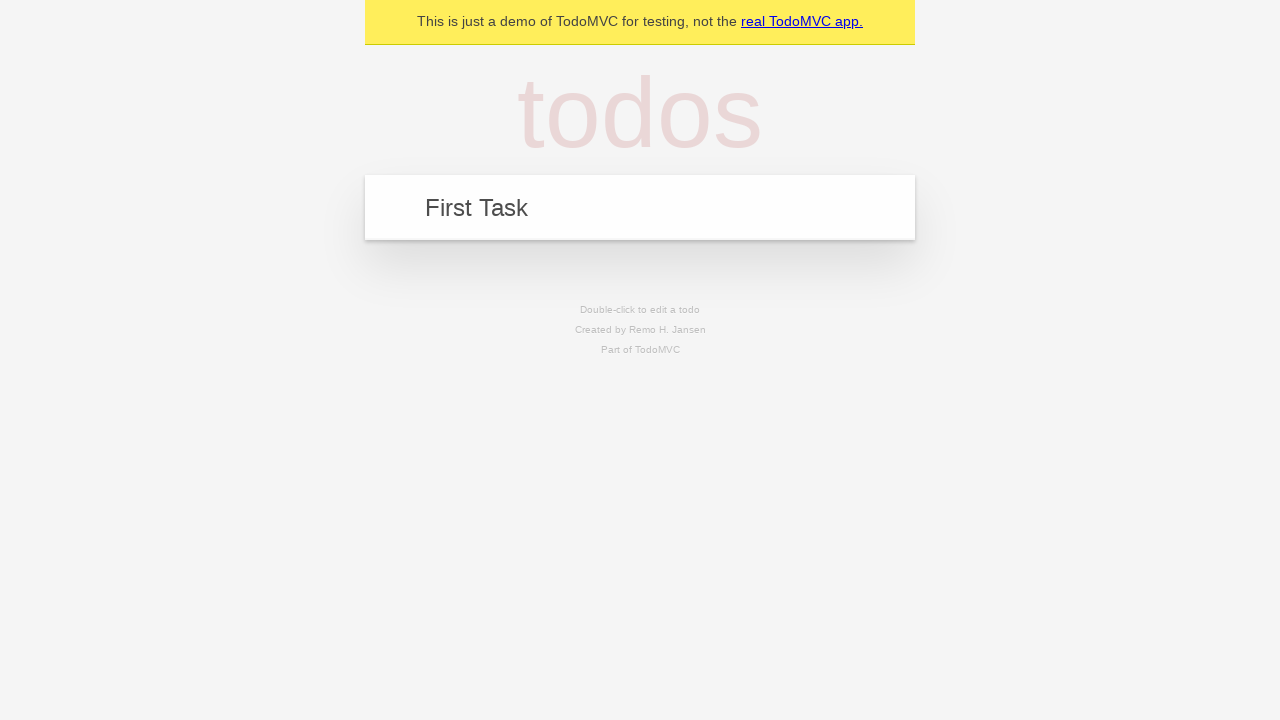

Pressed Enter to add 'First Task' to the list on .new-todo
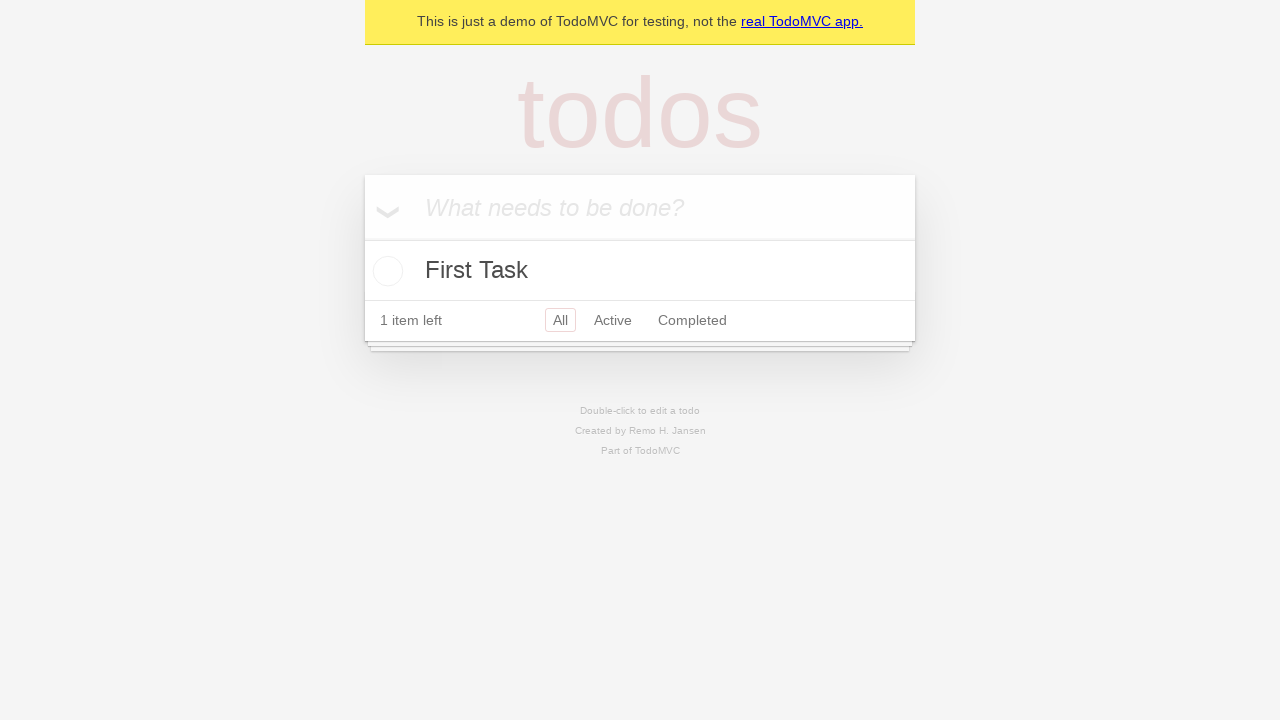

Filled new todo input field with 'Second Task' on .new-todo
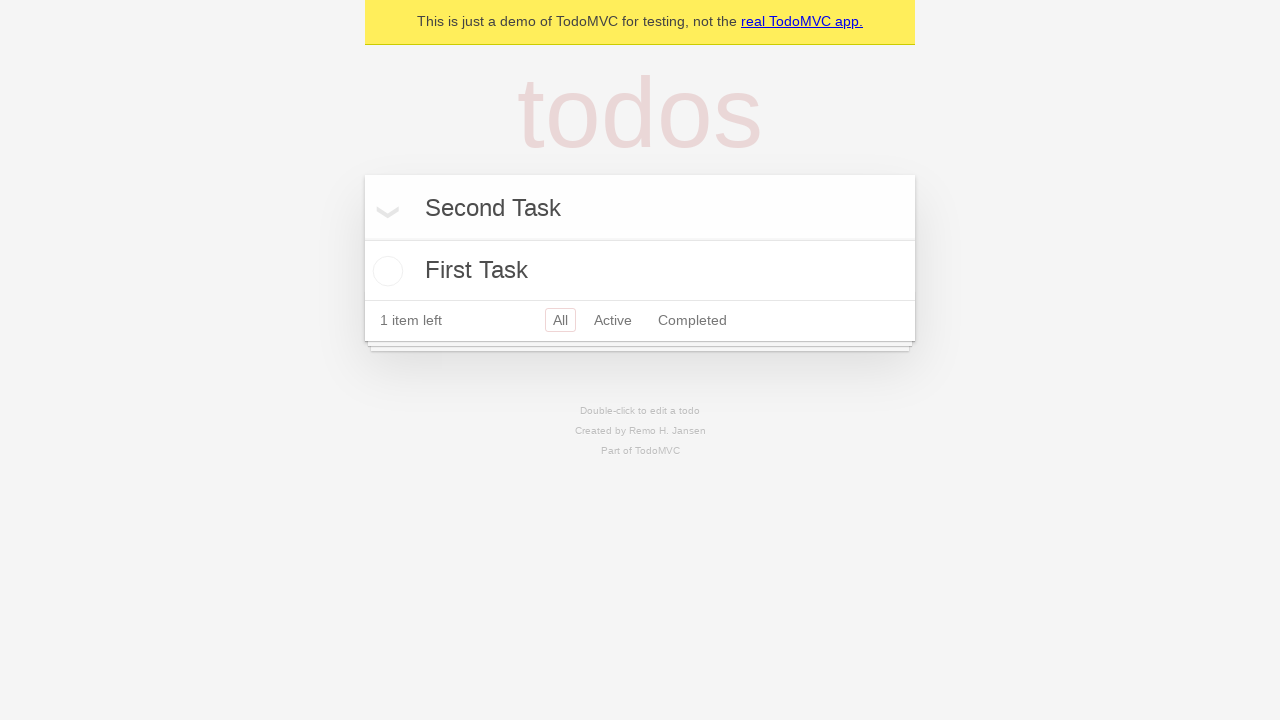

Pressed Enter to add 'Second Task' to the list on .new-todo
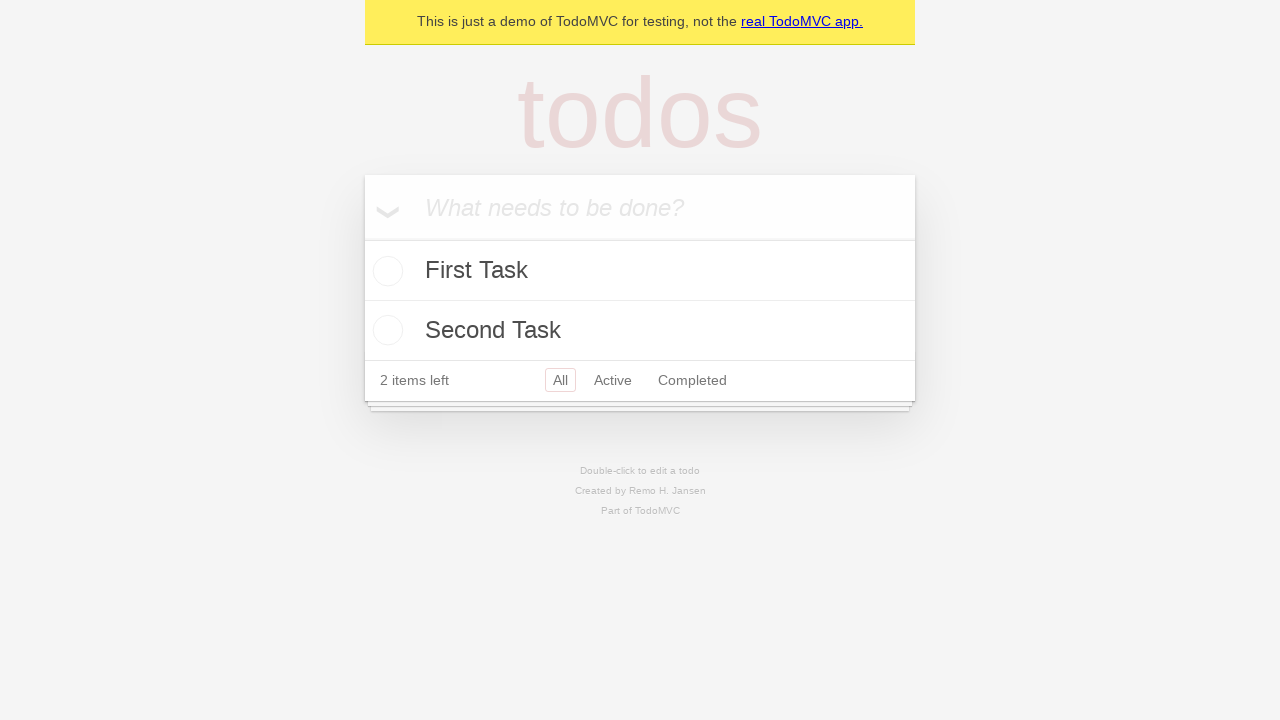

Filled new todo input field with 'Third Task' on .new-todo
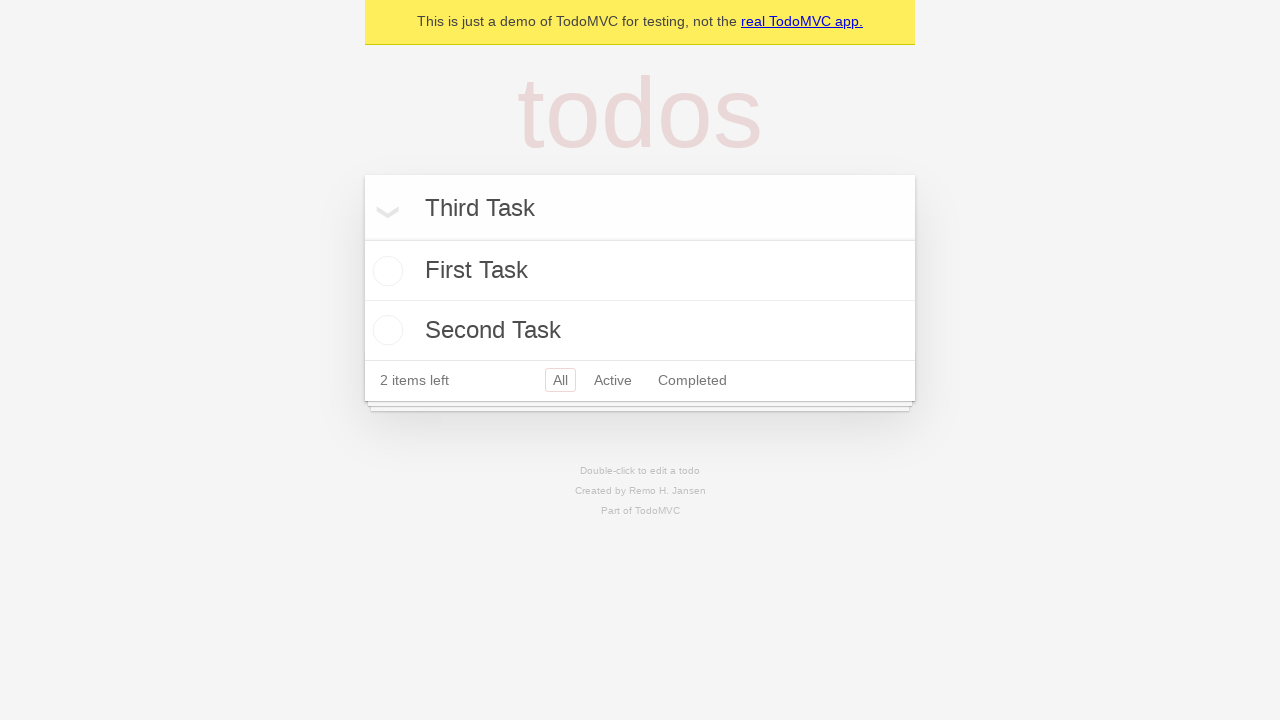

Pressed Enter to add 'Third Task' to the list on .new-todo
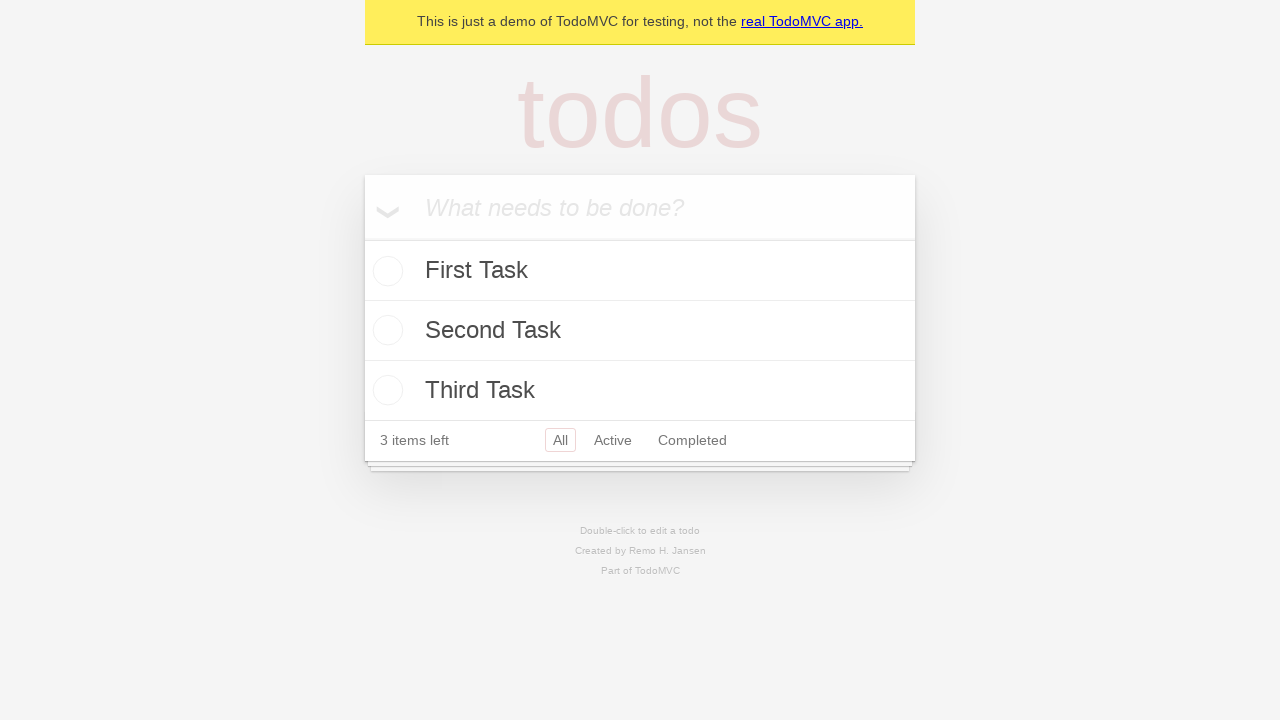

Filled new todo input field with 'Fourth Task' on .new-todo
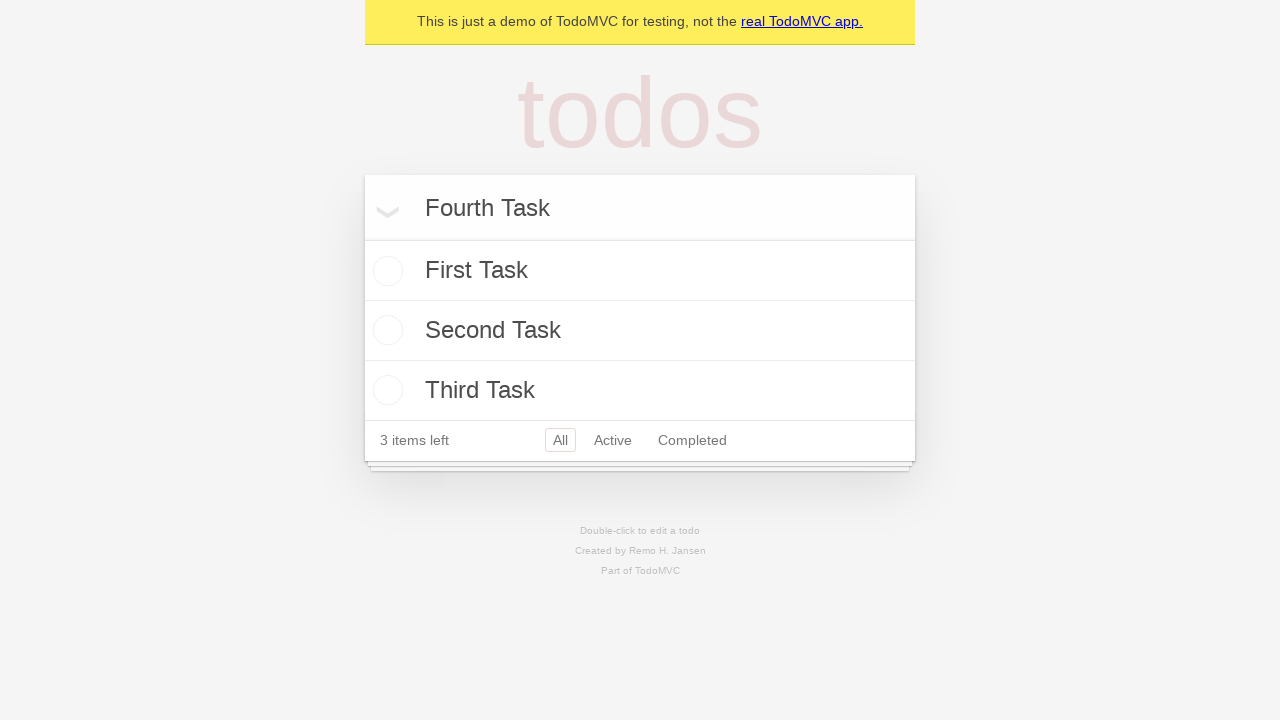

Pressed Enter to add 'Fourth Task' to the list on .new-todo
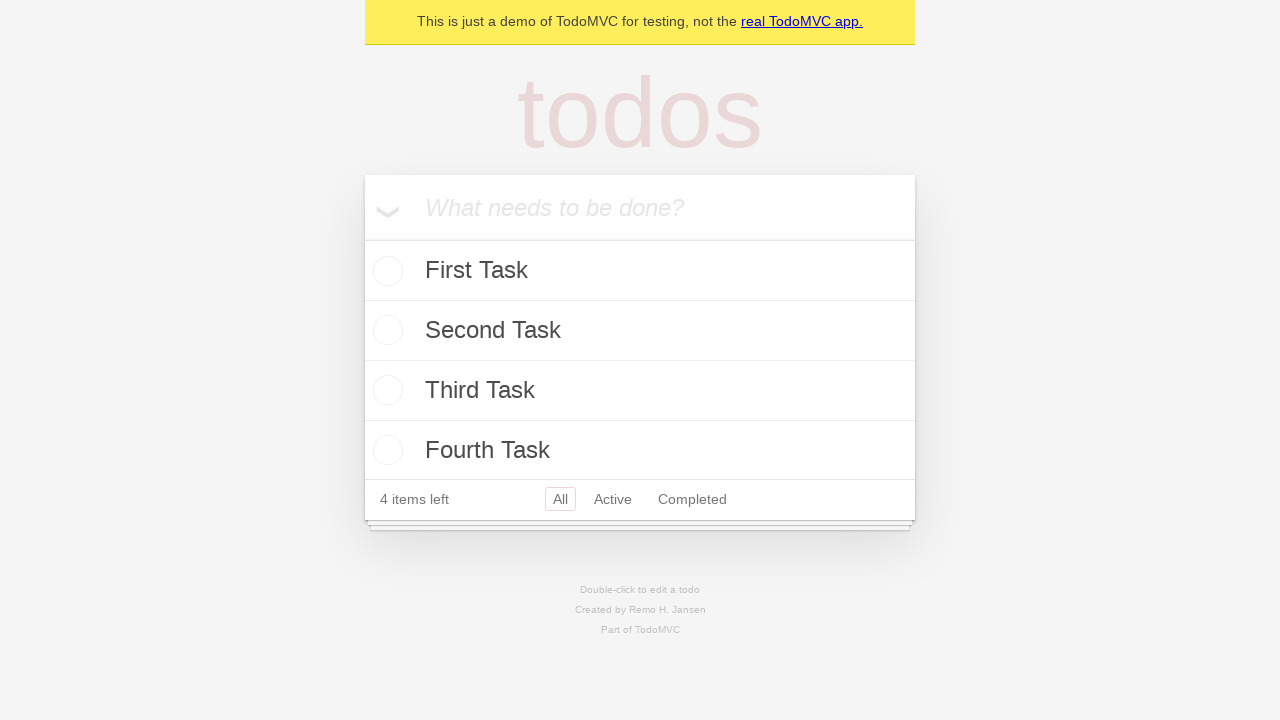

Filled new todo input field with 'Fifth Task' on .new-todo
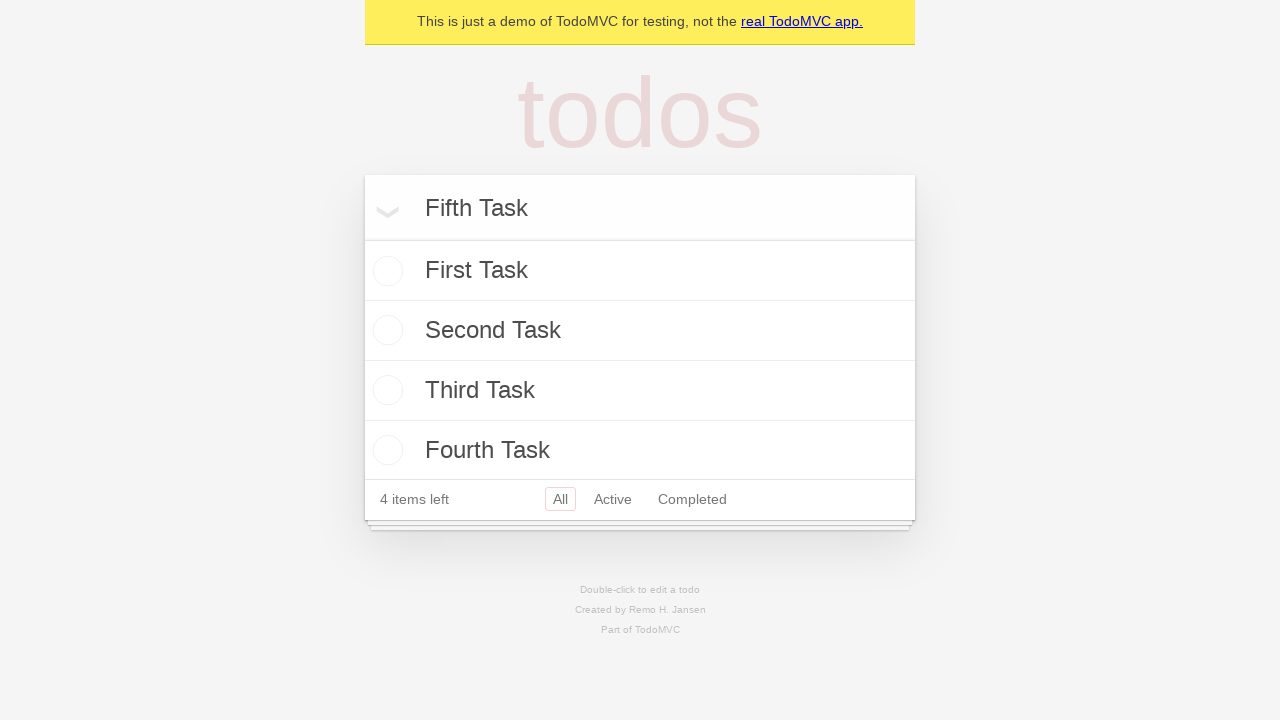

Pressed Enter to add 'Fifth Task' to the list on .new-todo
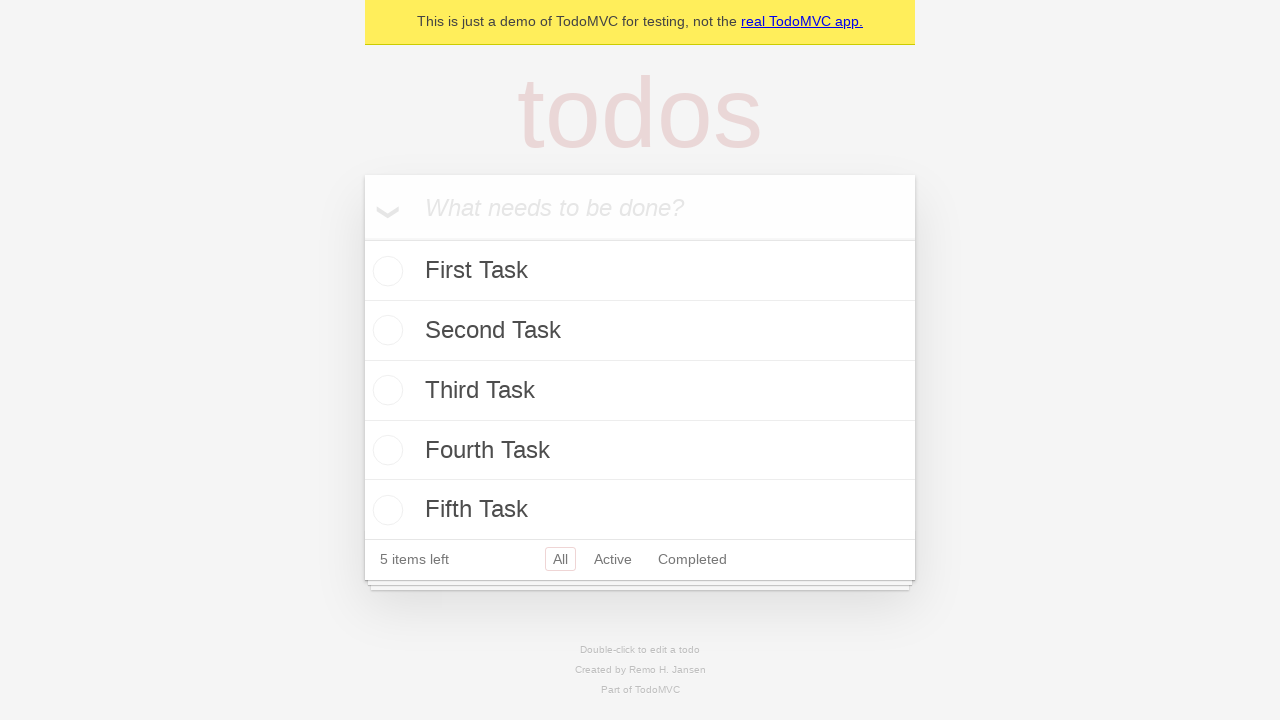

All 5 items loaded in the todo list
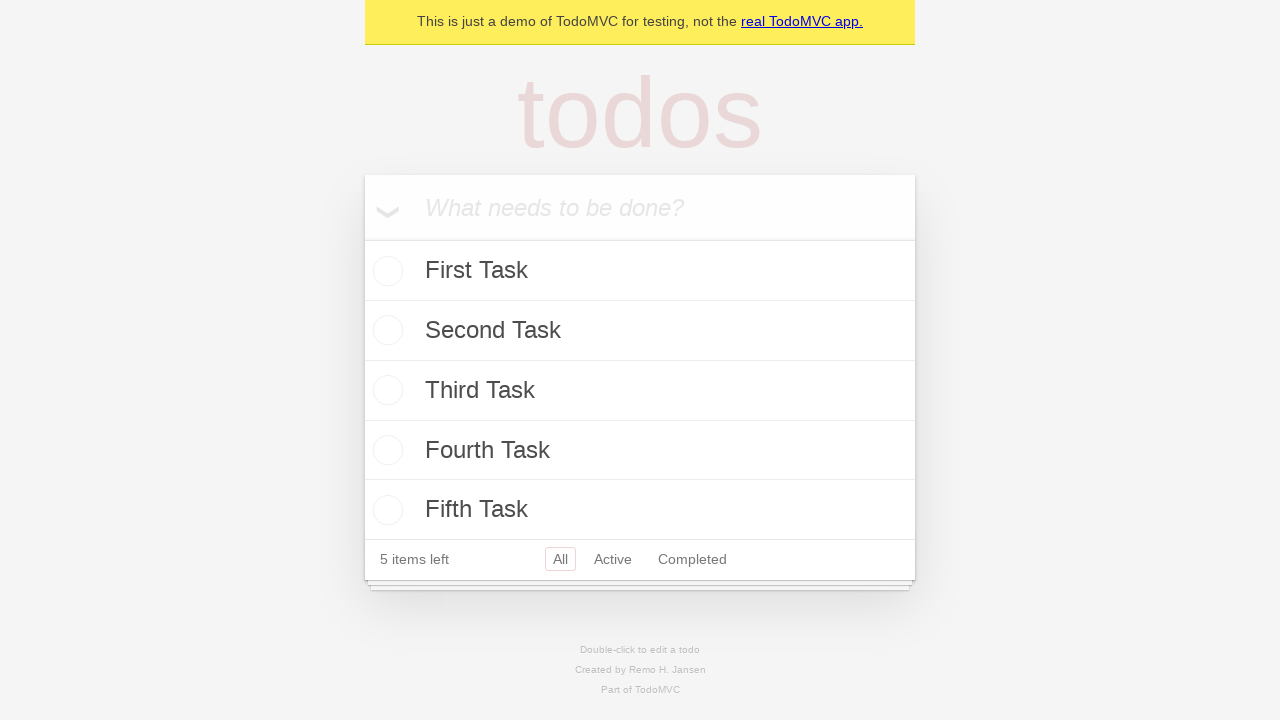

Clicked toggle-all button to mark all items as completed at (362, 238) on .toggle-all
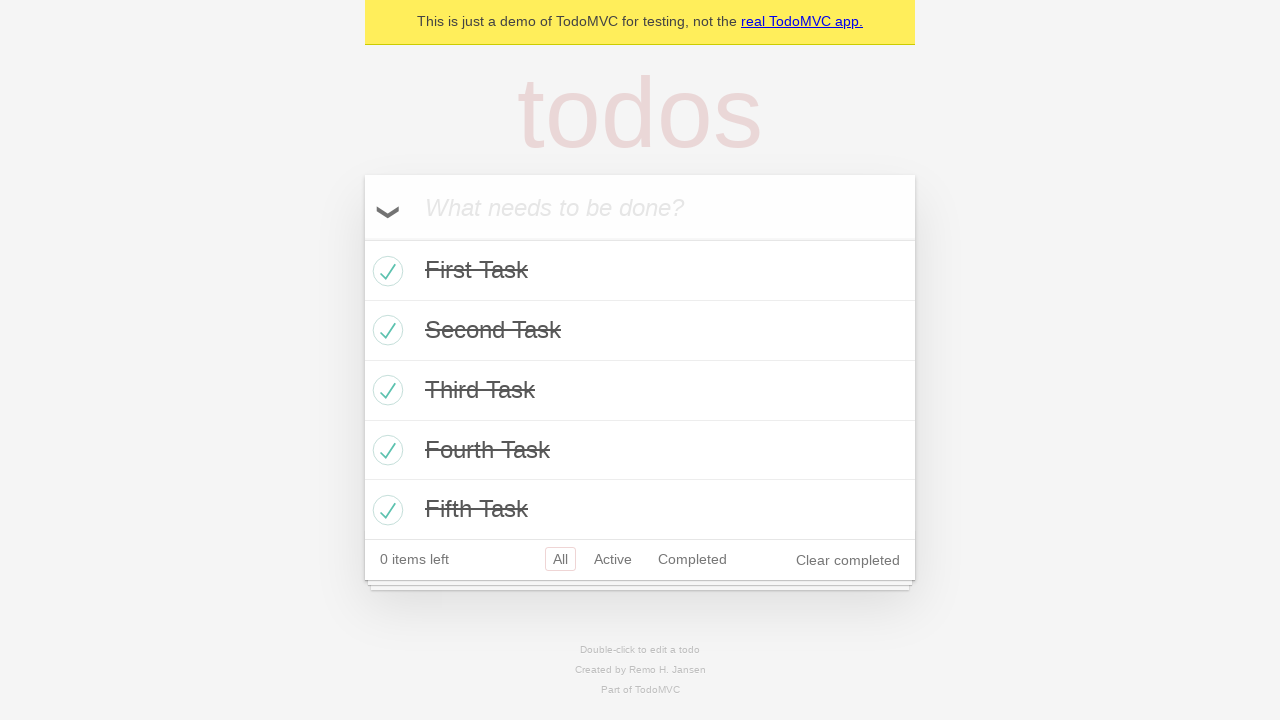

Verified all items are completed - items left counter shows 0
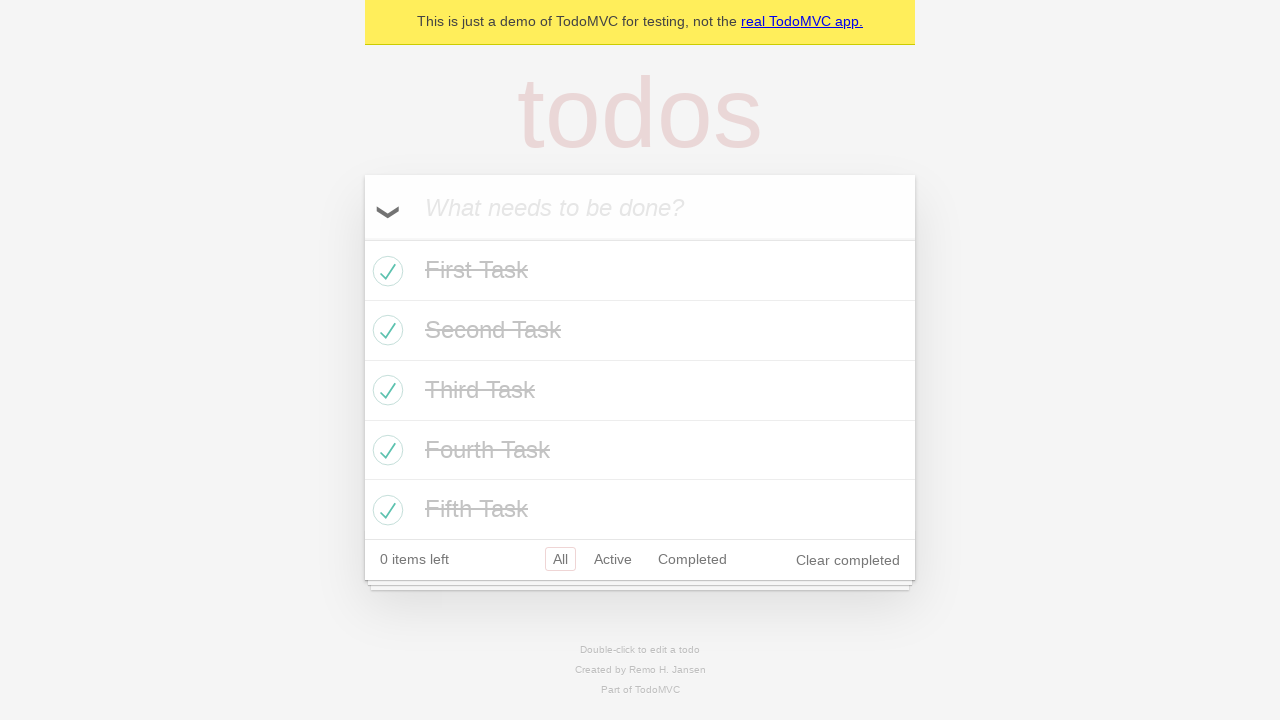

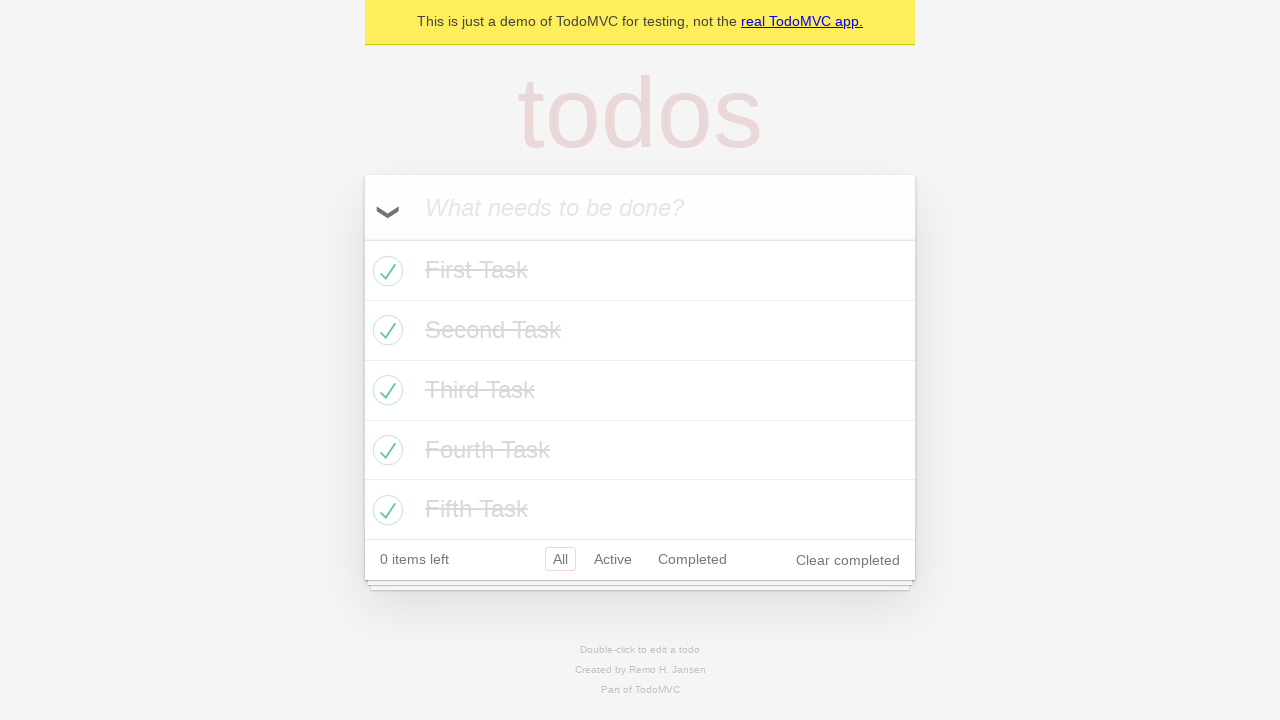